Tests checkbox functionality by selecting all checkboxes on the page and verifying they are checked

Starting URL: https://the-internet.herokuapp.com/checkboxes

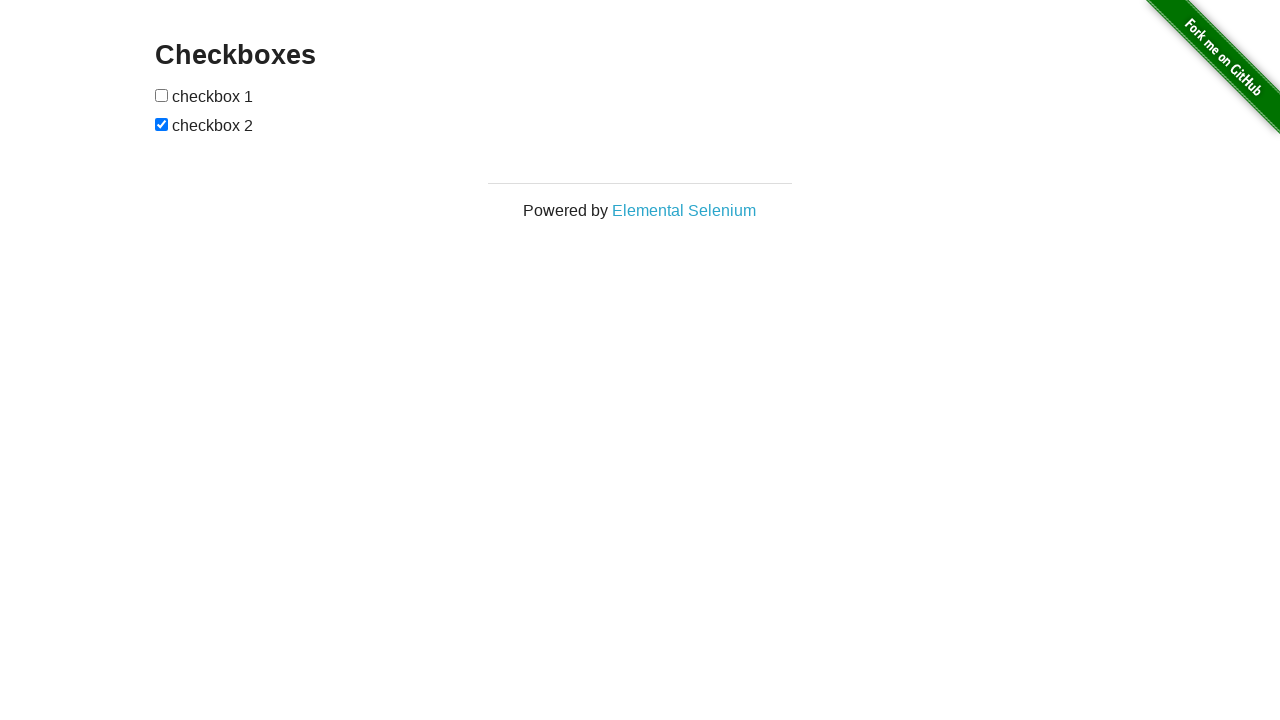

Navigated to checkboxes page
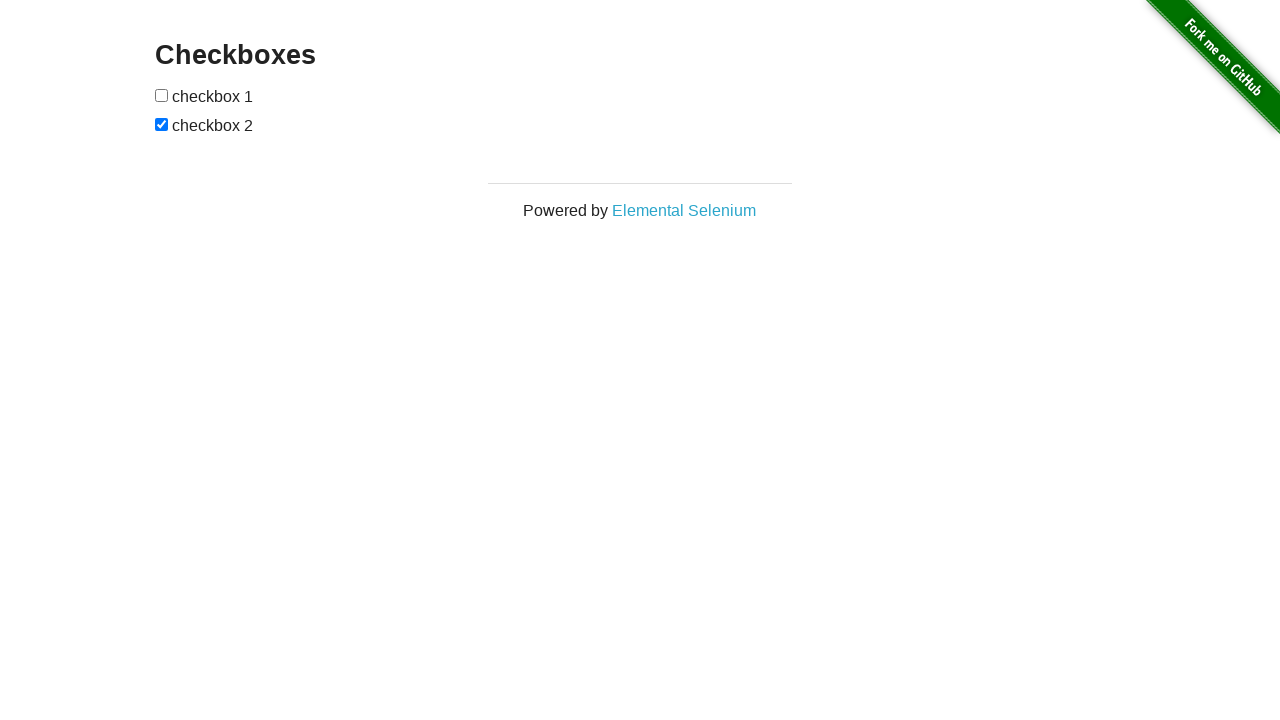

Located all checkboxes on the page
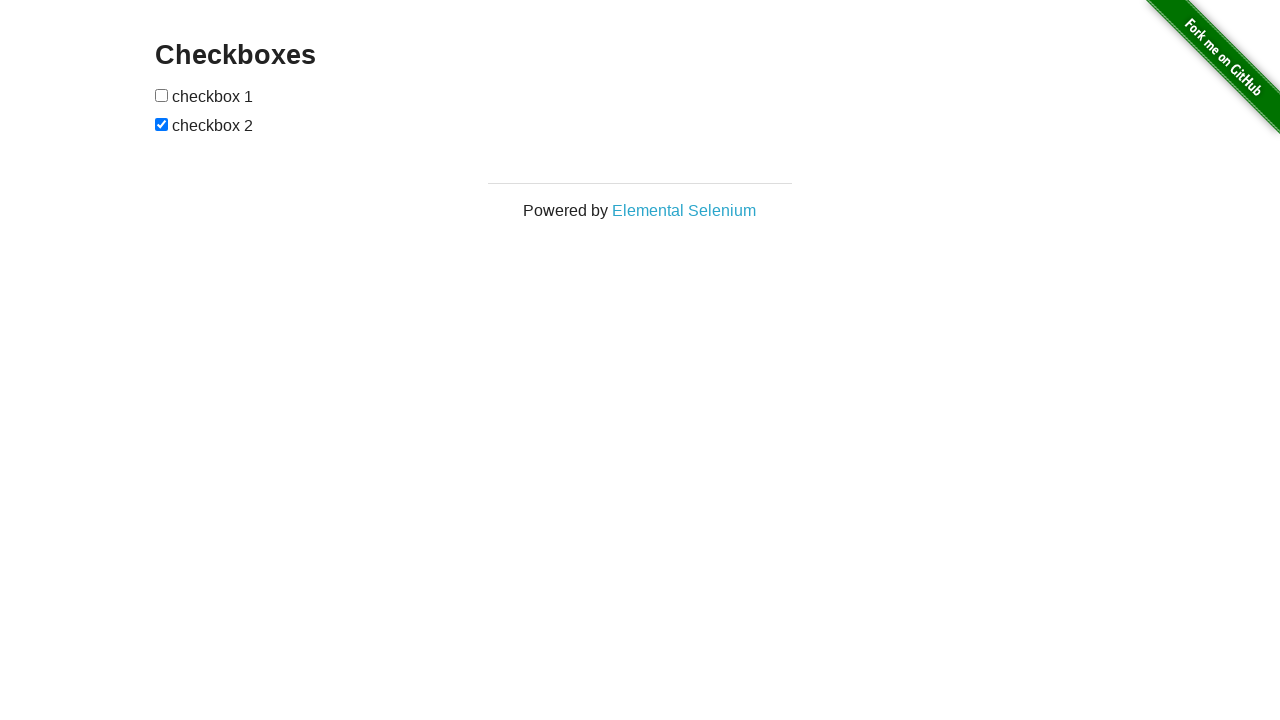

Checked a checkbox at (162, 95) on input[type='checkbox'] >> nth=0
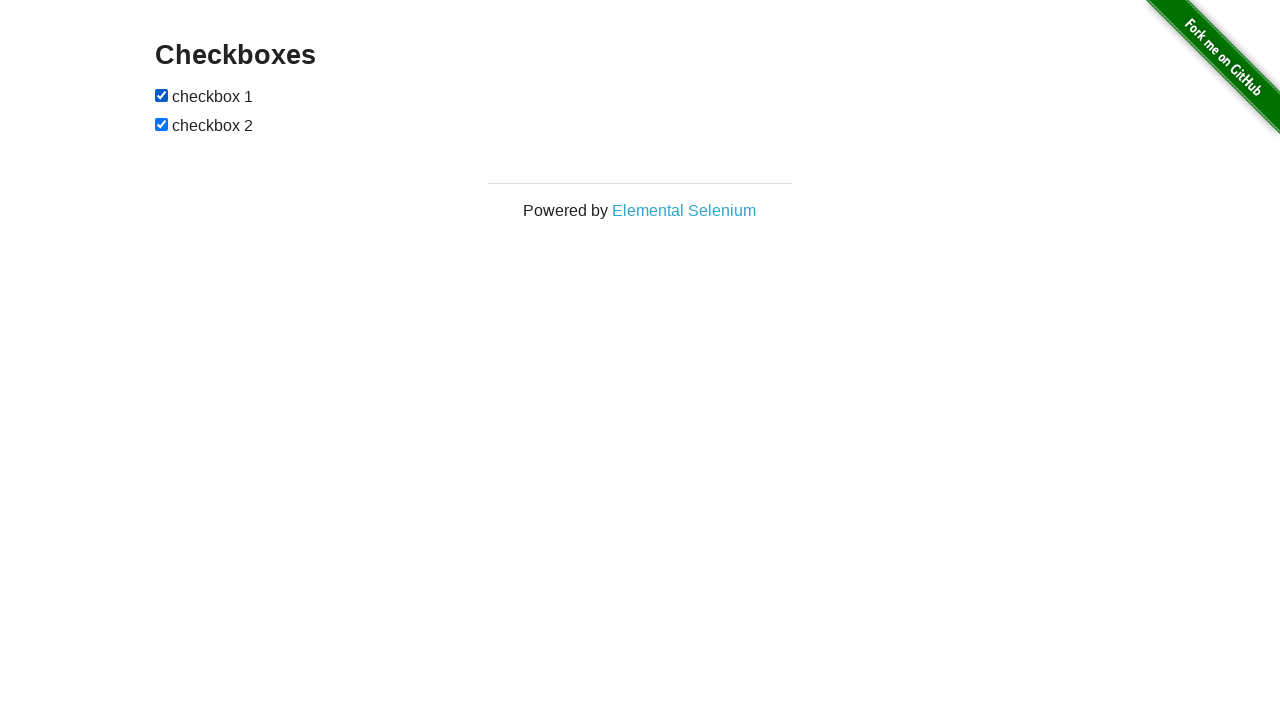

Verified checkbox is checked
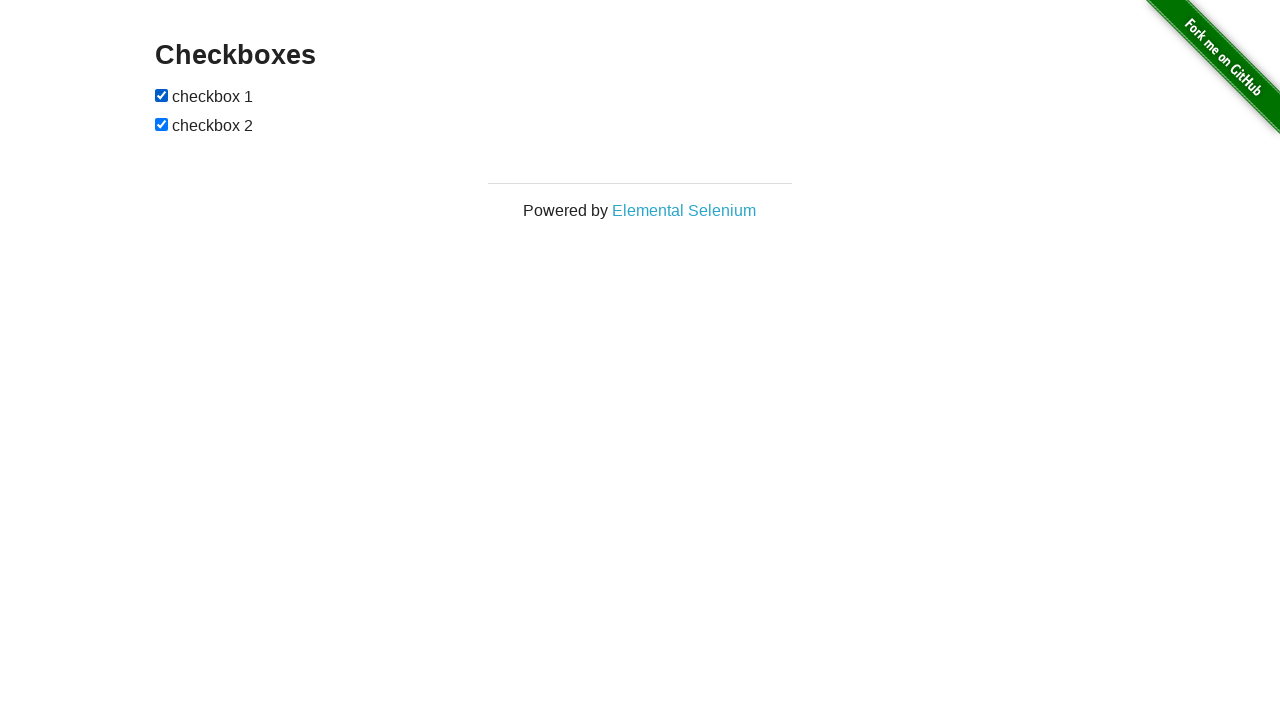

Verified checkbox is checked
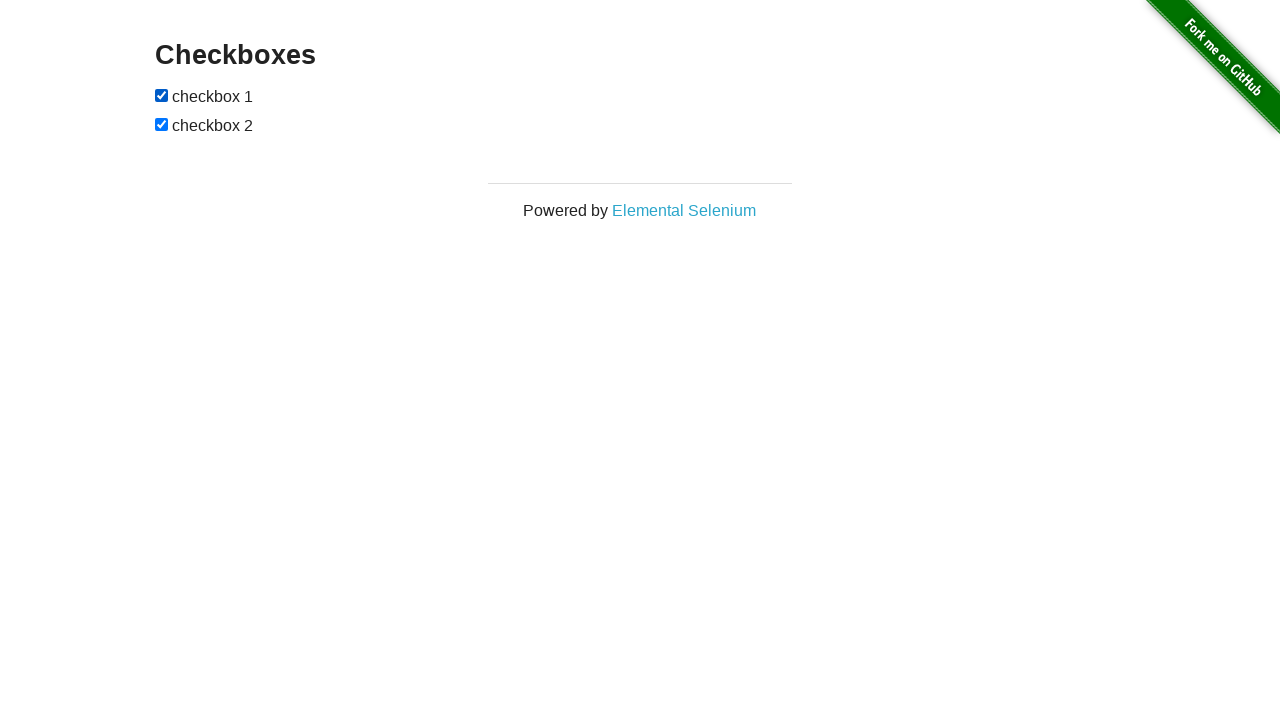

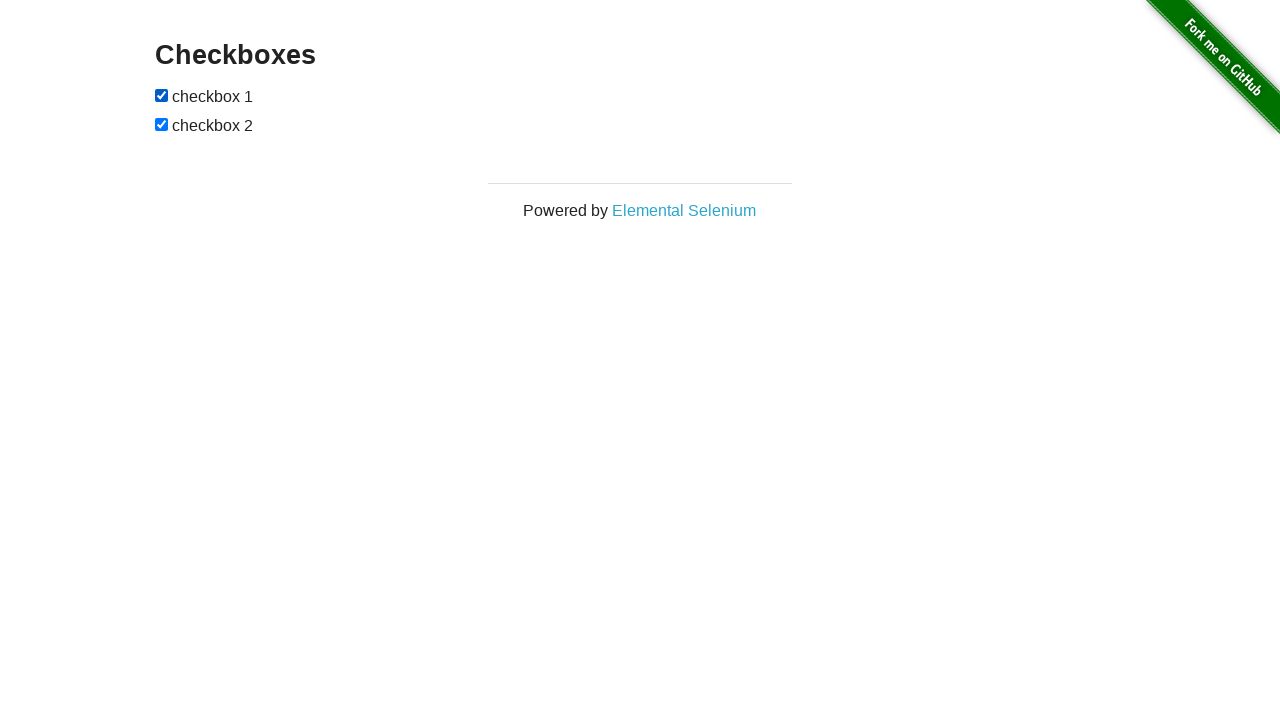